Tests editing a todo item by double-clicking, changing the text, and pressing Enter

Starting URL: https://demo.playwright.dev/todomvc

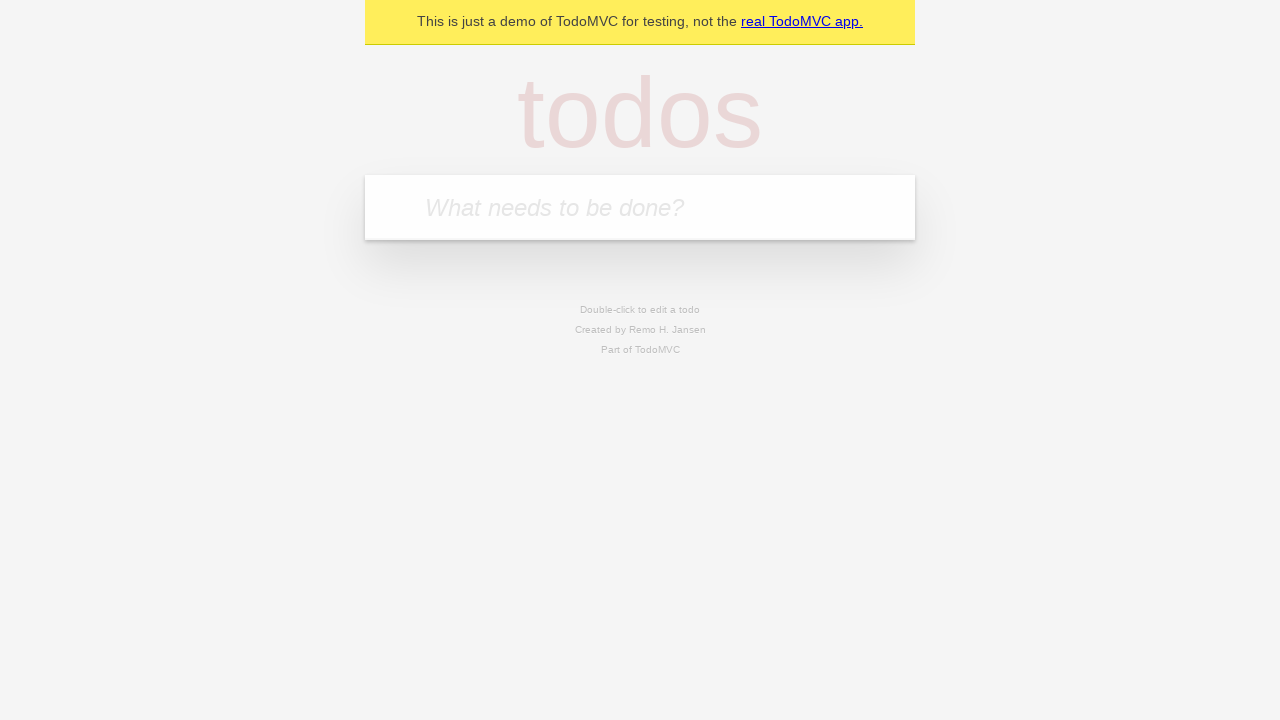

Filled todo input with 'buy some cheese' on internal:attr=[placeholder="What needs to be done?"i]
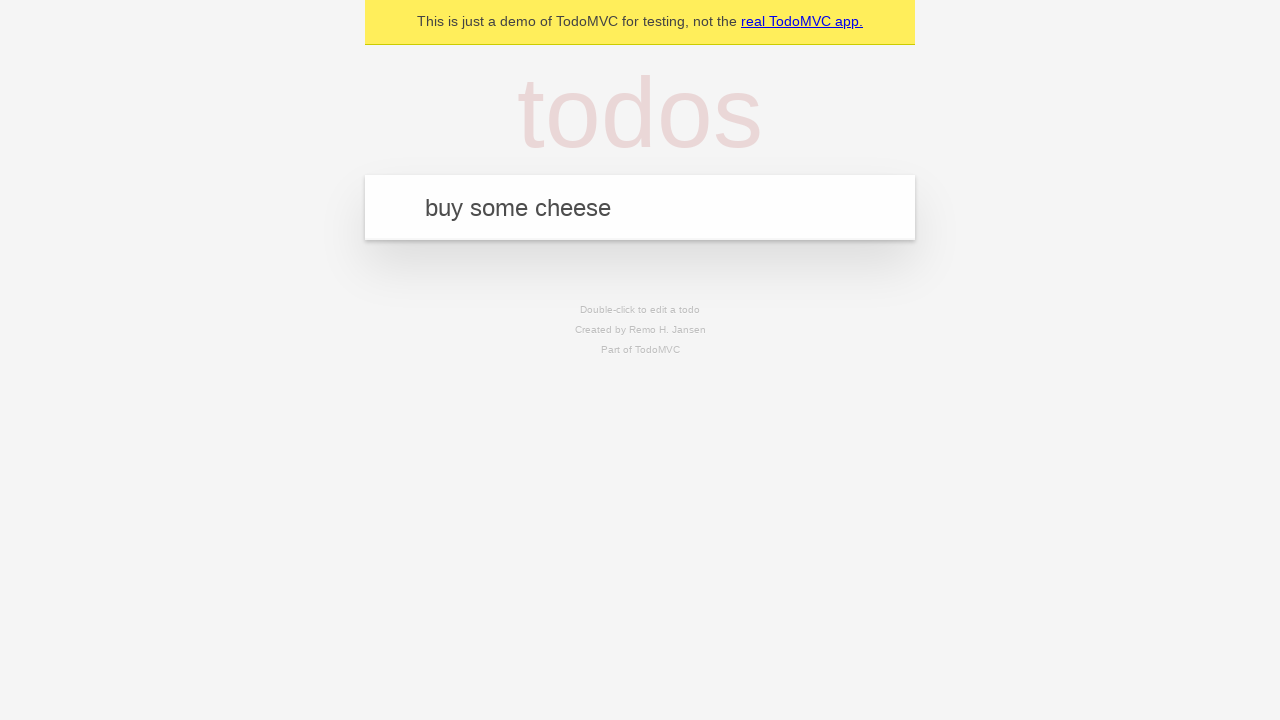

Pressed Enter to add first todo on internal:attr=[placeholder="What needs to be done?"i]
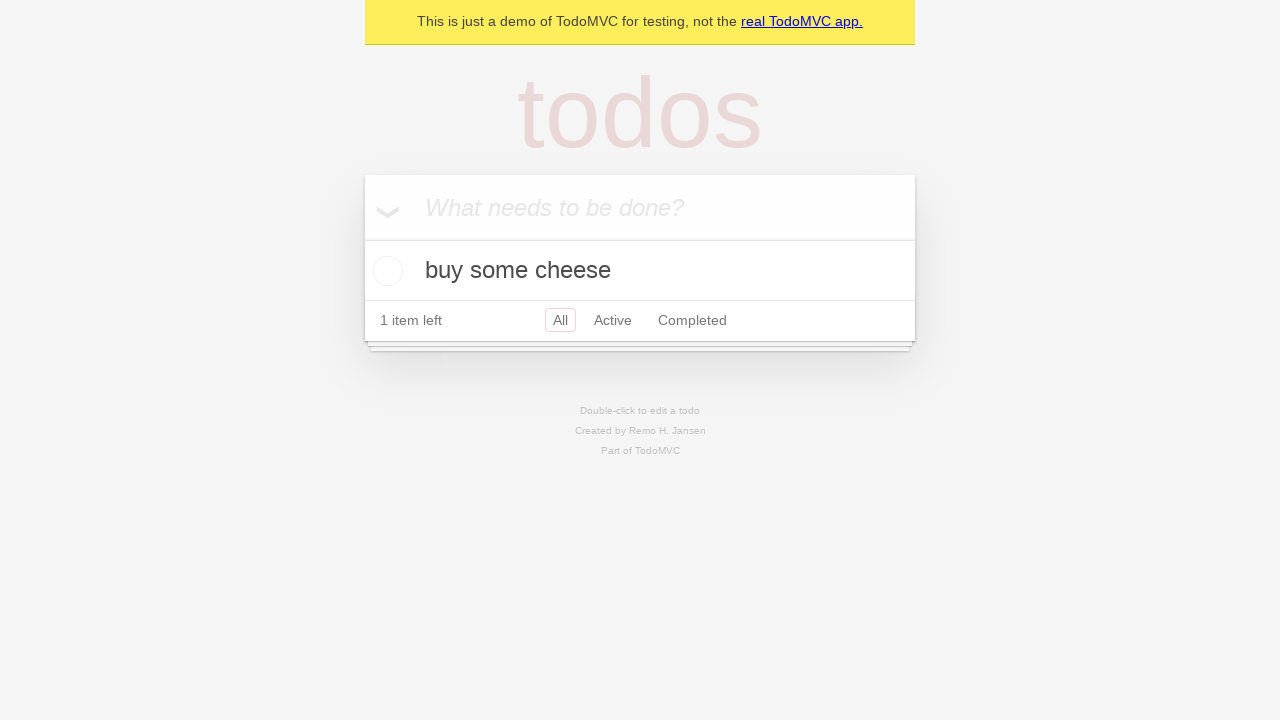

Filled todo input with 'feed the cat' on internal:attr=[placeholder="What needs to be done?"i]
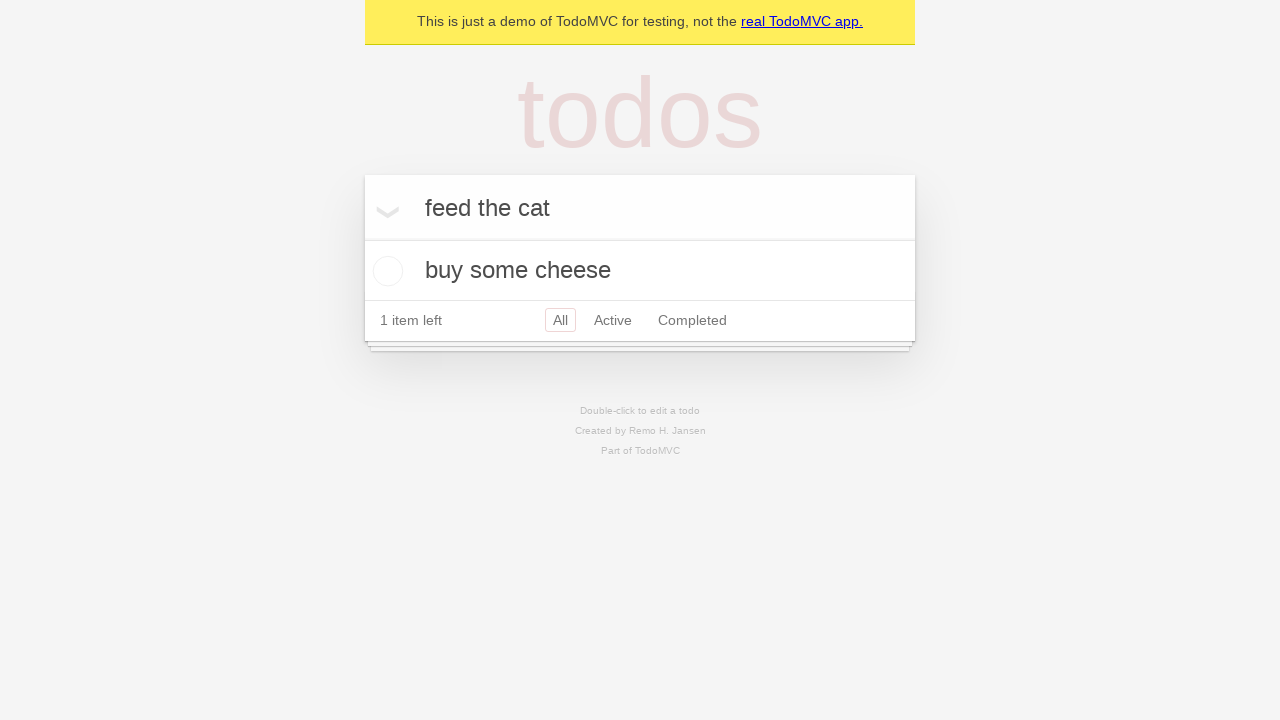

Pressed Enter to add second todo on internal:attr=[placeholder="What needs to be done?"i]
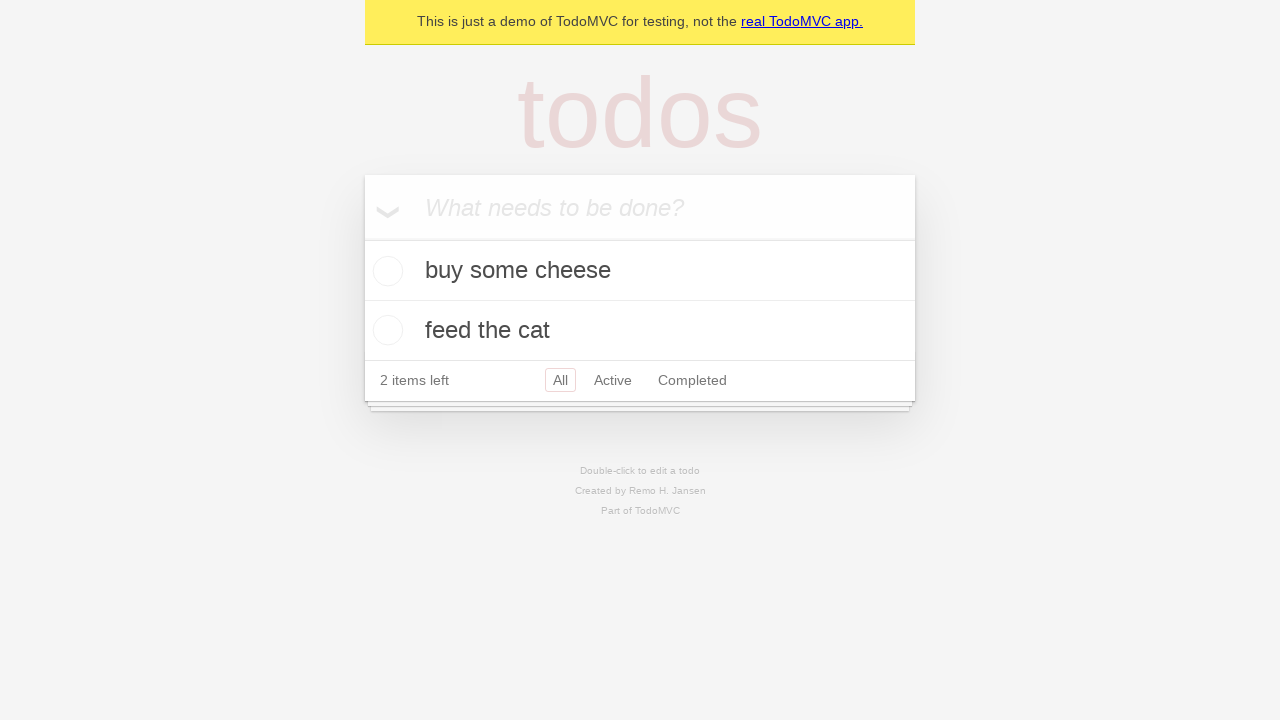

Filled todo input with 'book a doctors appointment' on internal:attr=[placeholder="What needs to be done?"i]
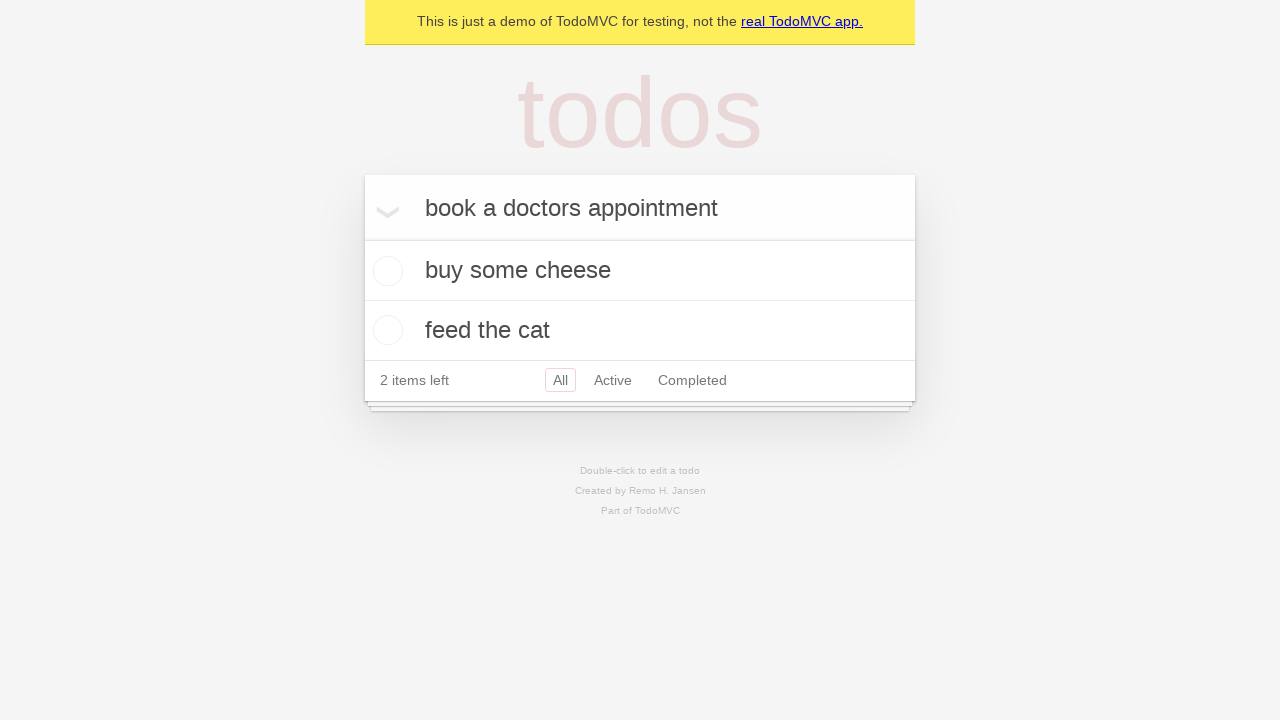

Pressed Enter to add third todo on internal:attr=[placeholder="What needs to be done?"i]
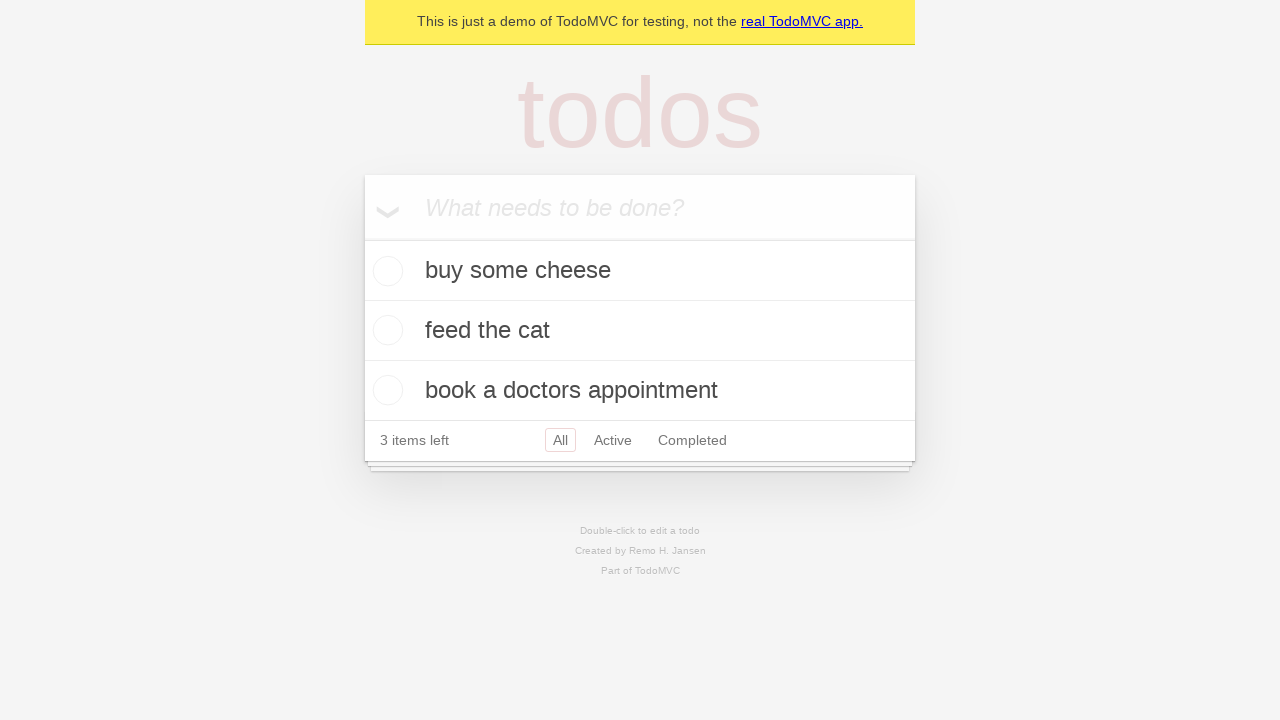

Double-clicked second todo item to enter edit mode at (640, 331) on internal:testid=[data-testid="todo-item"s] >> nth=1
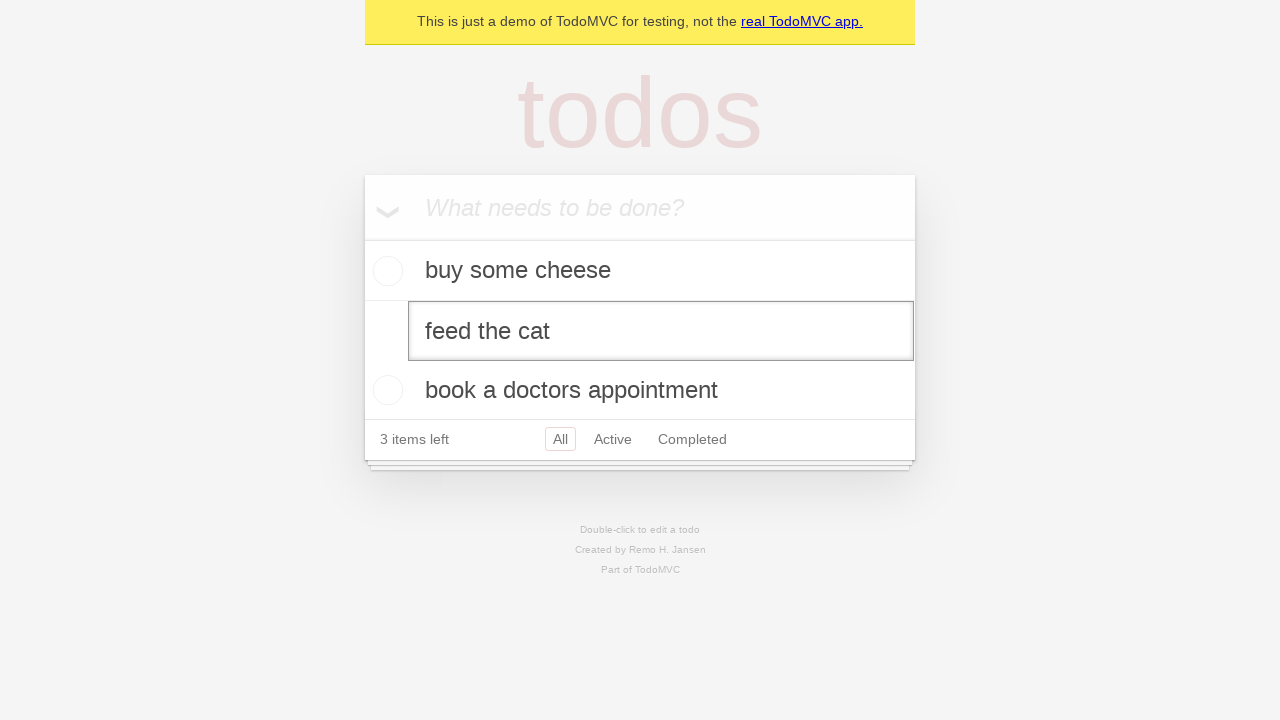

Edited todo text to 'buy some sausages' on internal:testid=[data-testid="todo-item"s] >> nth=1 >> internal:role=textbox[nam
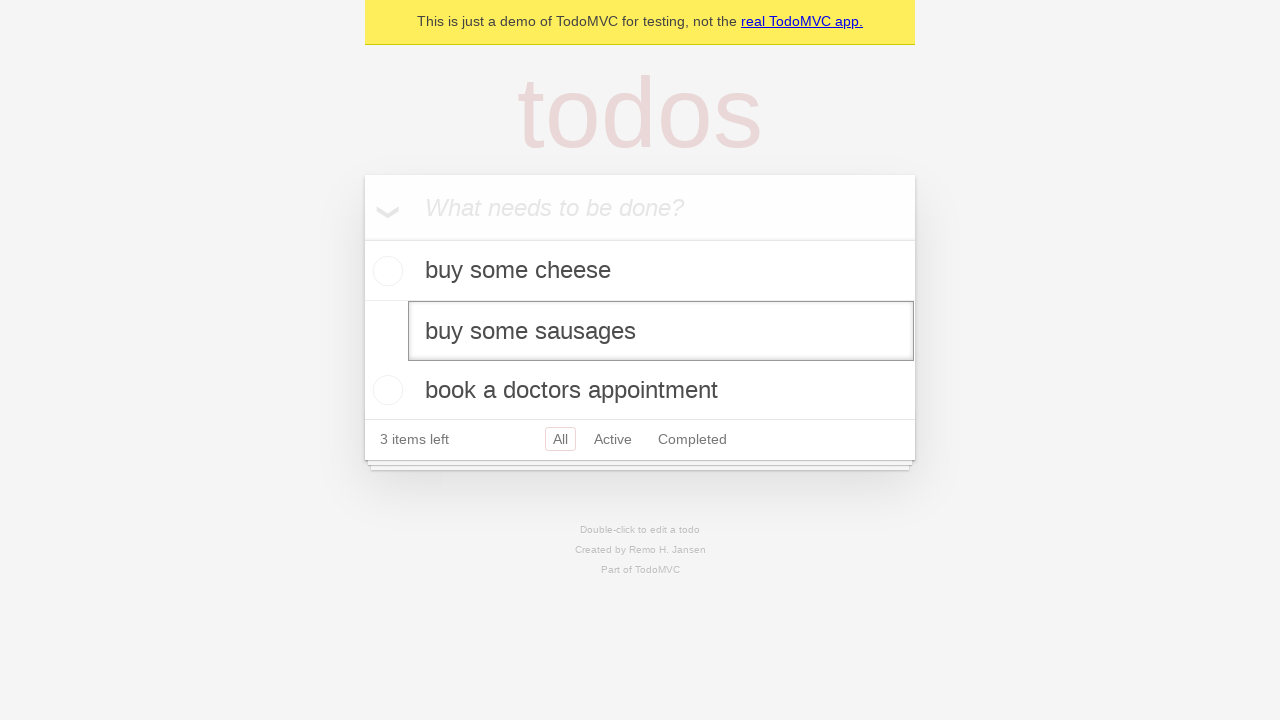

Pressed Enter to save edited todo on internal:testid=[data-testid="todo-item"s] >> nth=1 >> internal:role=textbox[nam
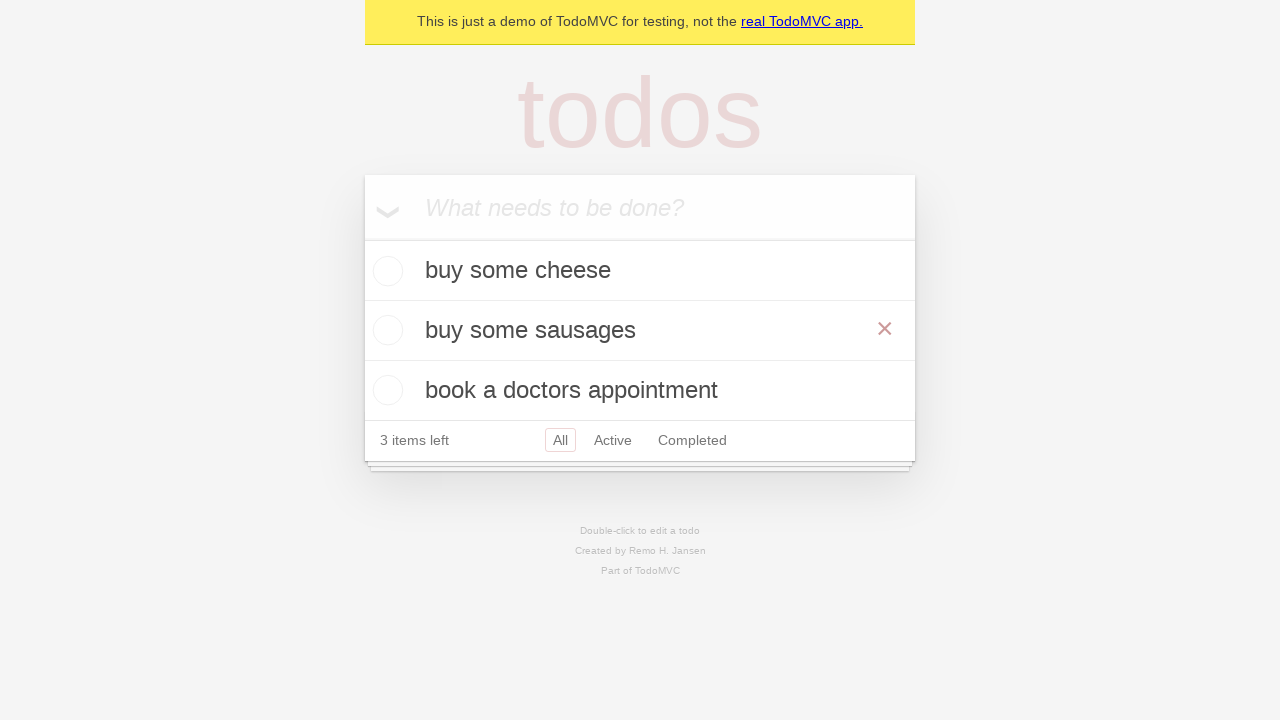

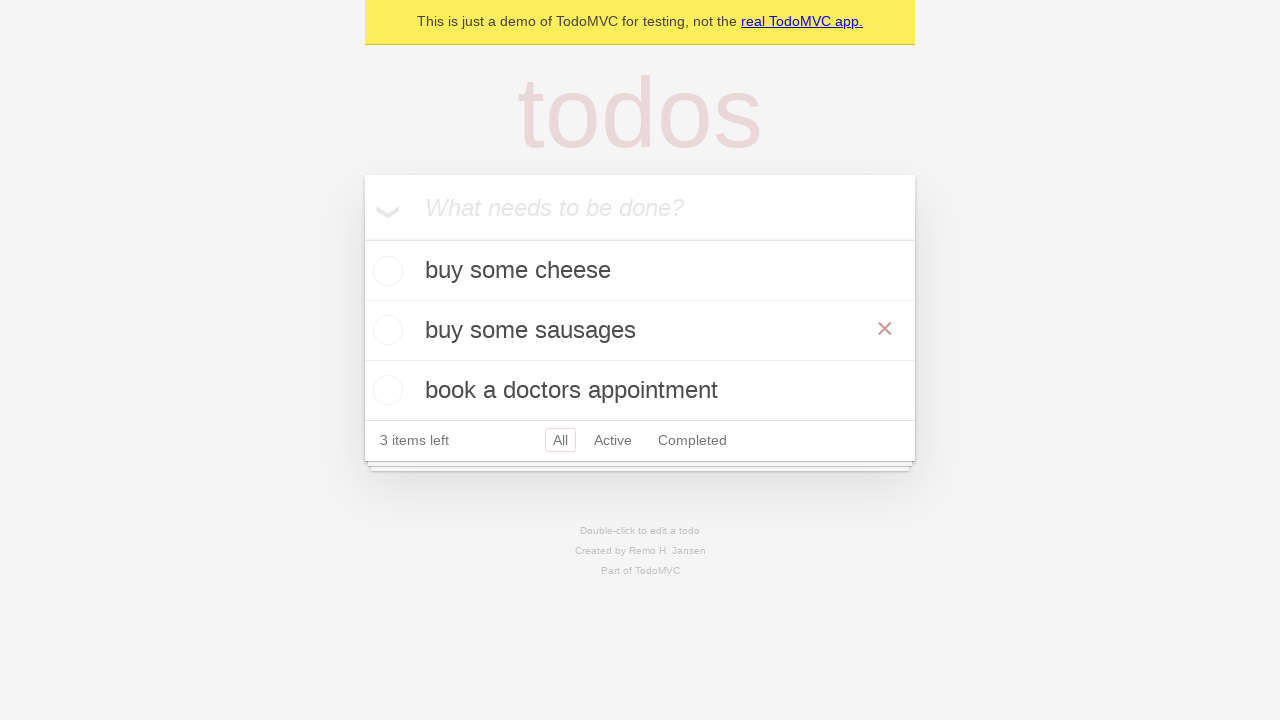